Navigates through a multi-page exercise by clicking links, selecting links with specific attributes on page_1, and navigating through subsequent pages until reaching page_4, then refreshes.

Starting URL: https://curso-python-selenium.netlify.app/exercicio_03.html

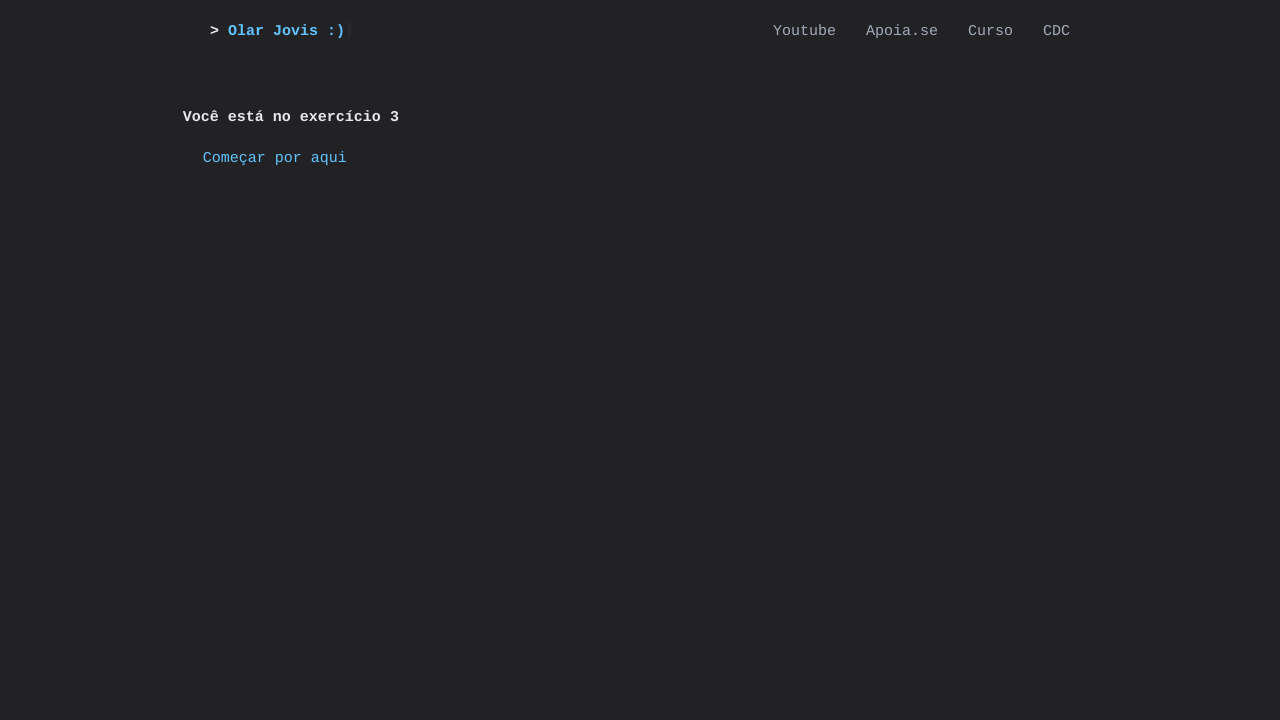

Waited 2 seconds for page to load
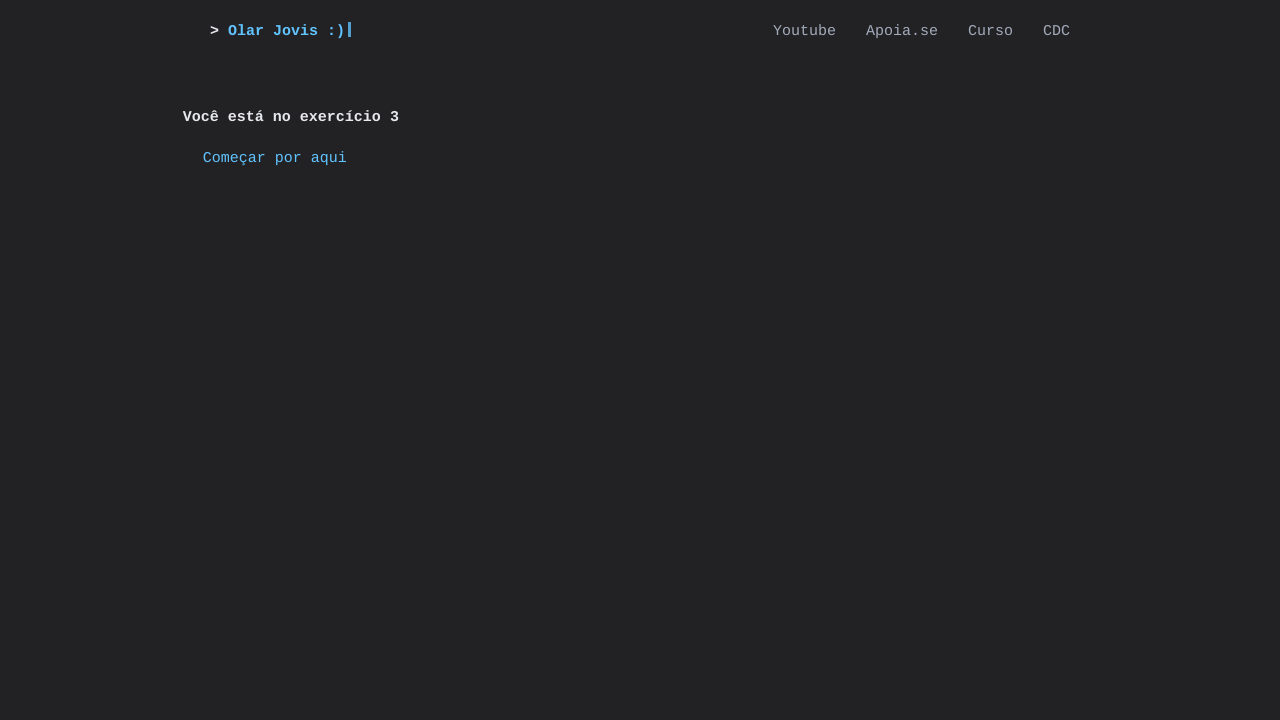

Clicked the first link in main section at (275, 158) on xpath=//*[@id="main"]//a
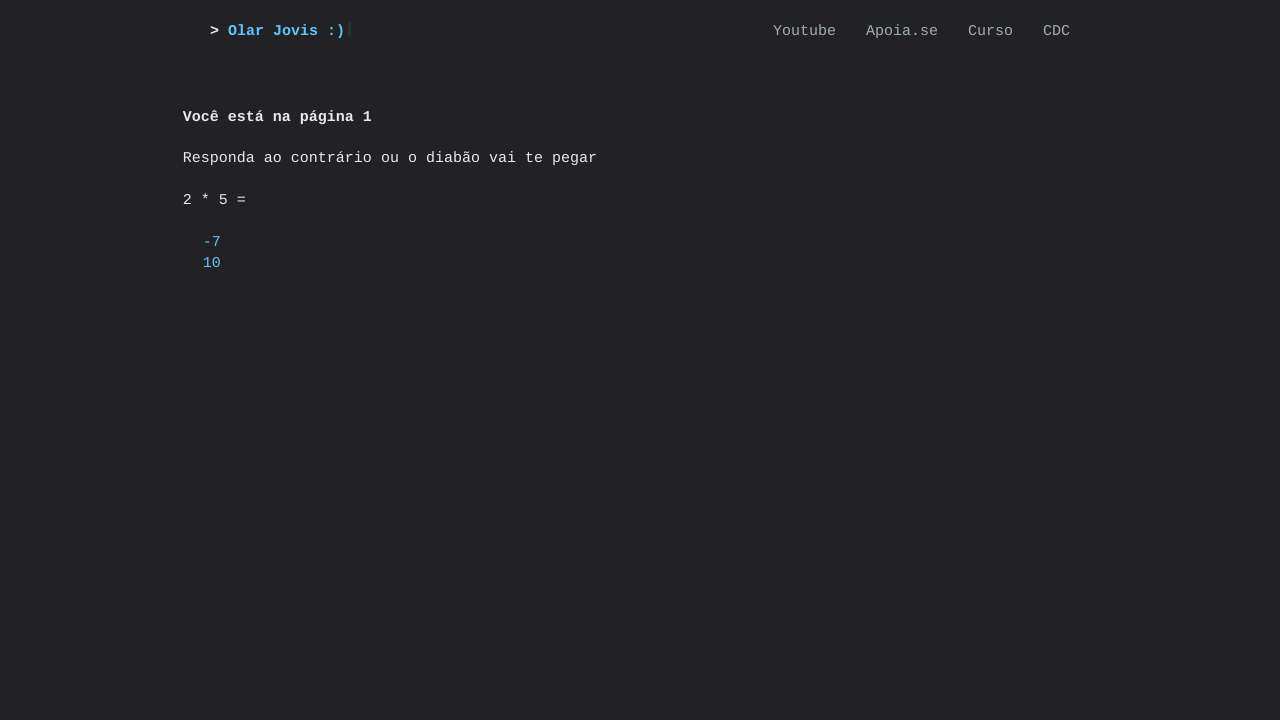

Waited 1 second after clicking first link
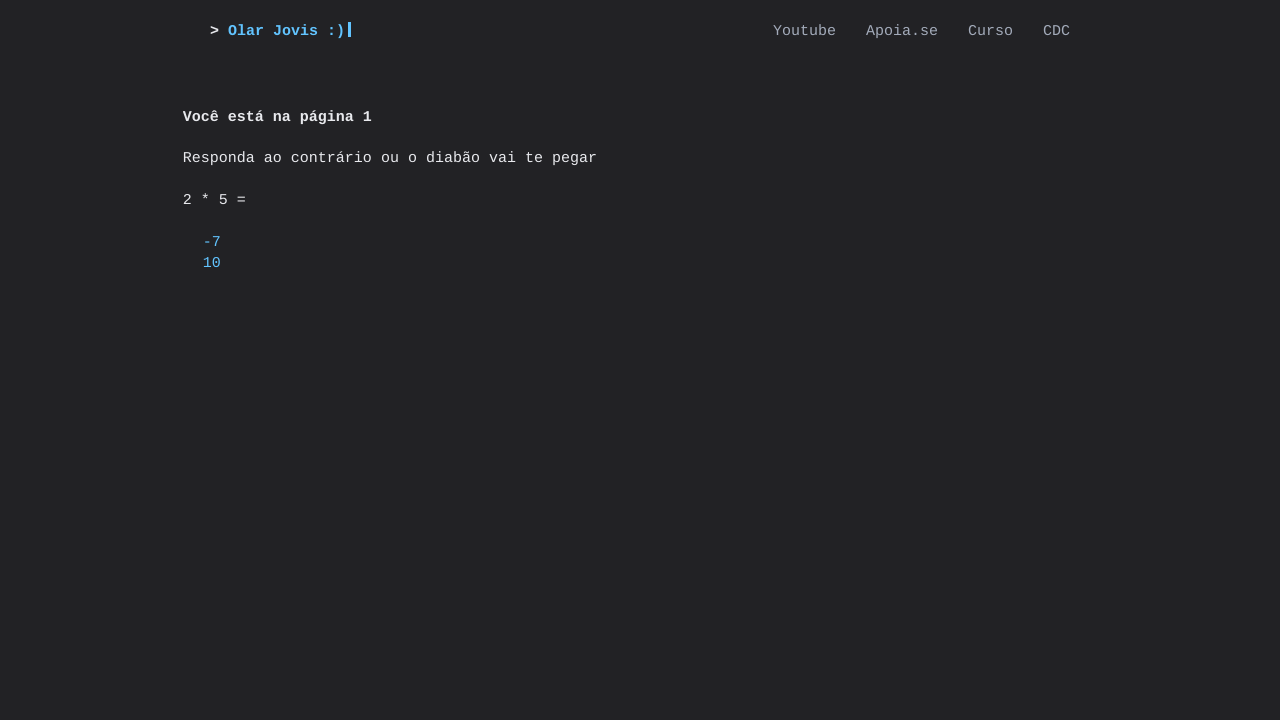

Located 2 links in main section
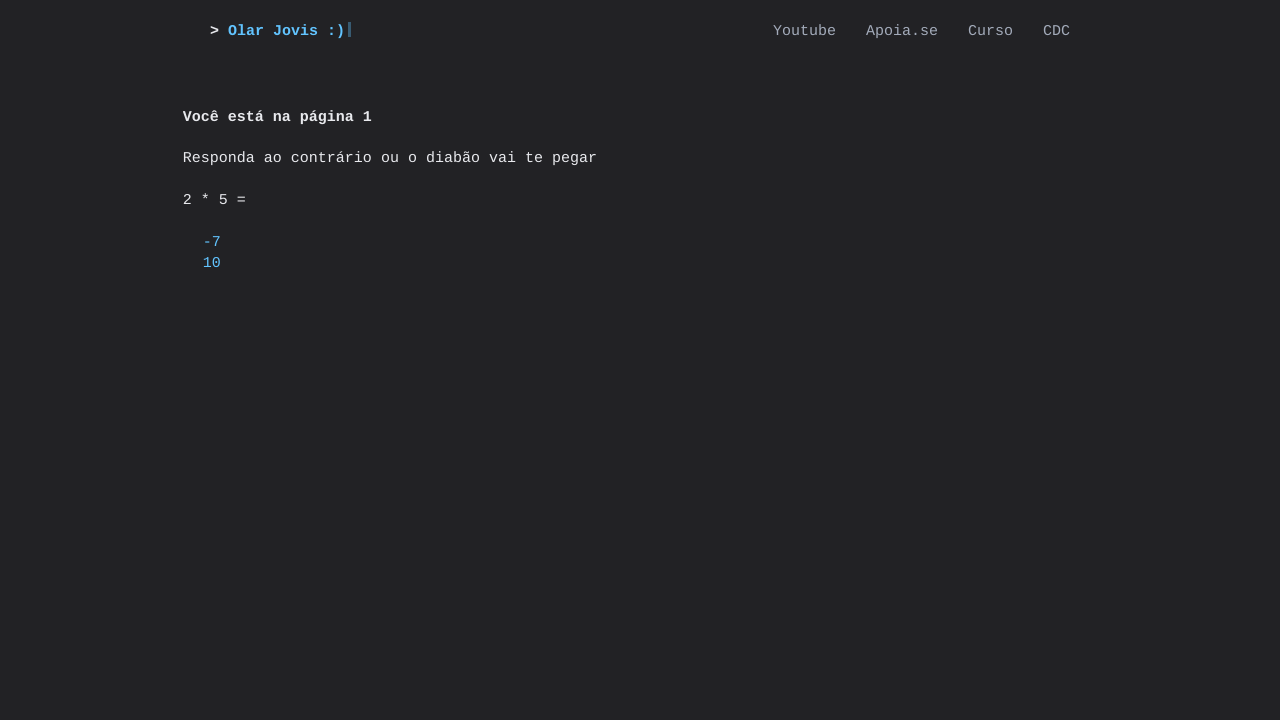

Clicked link with attr='errado' on page_1 at (212, 242) on #main >> a[attr="errado"] >> nth=0
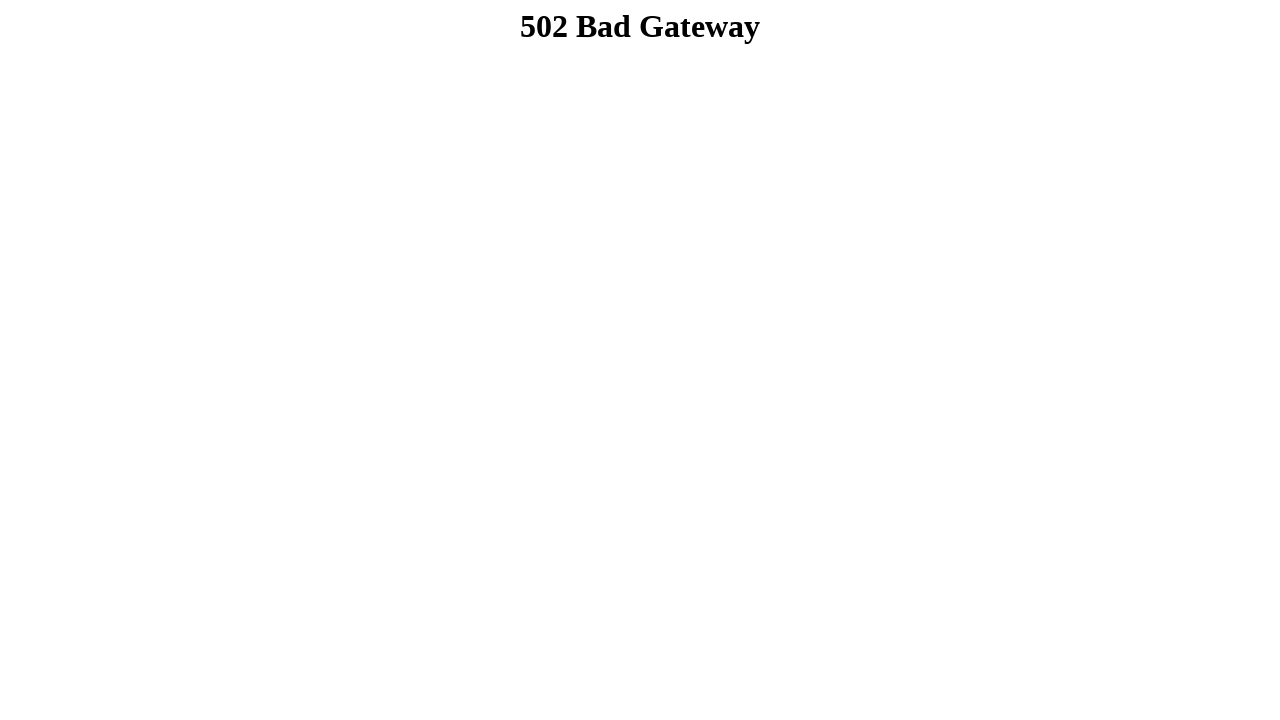

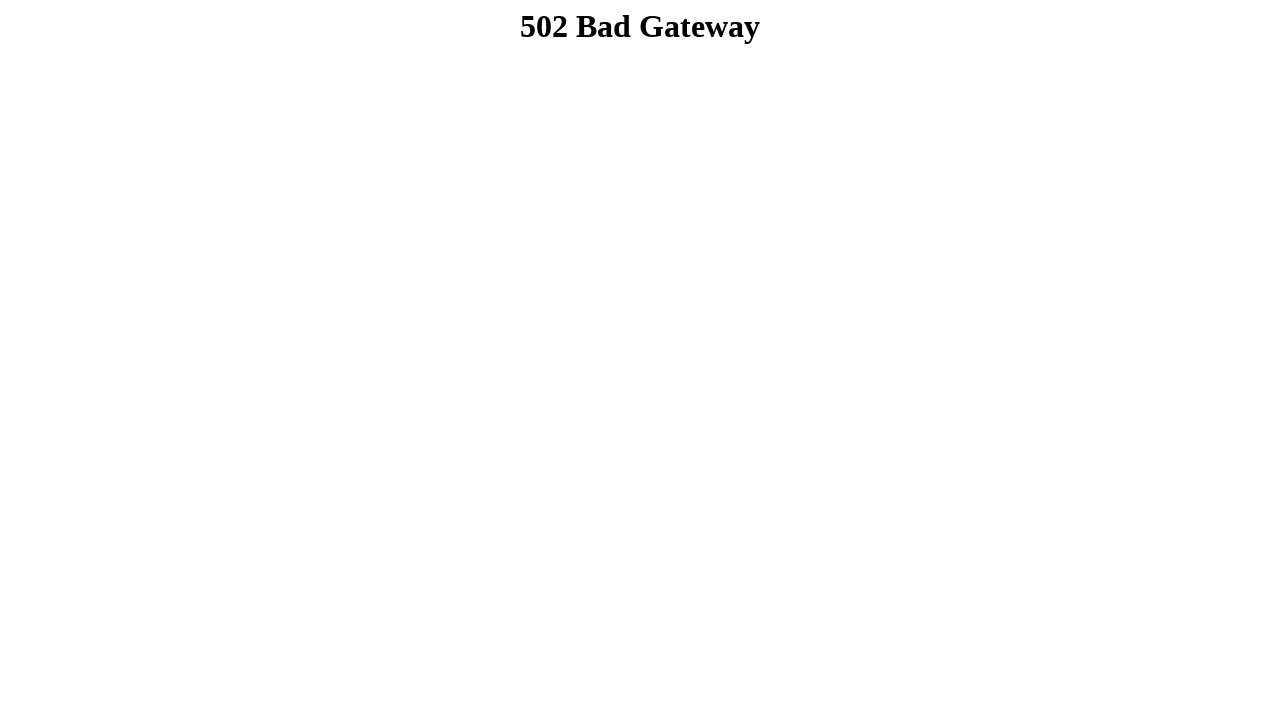